Navigates to Apple.com homepage, clicks on the iPhone link, and verifies that links are present on the iPhone page.

Starting URL: https://www.apple.com

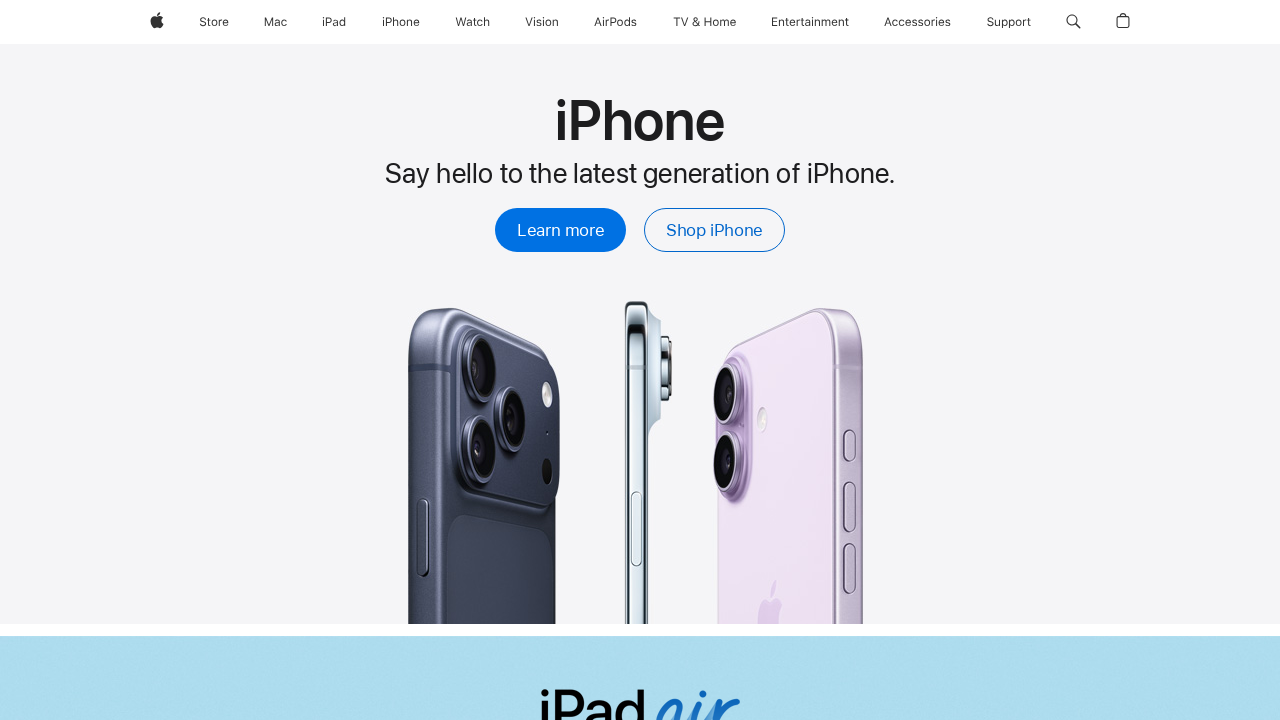

Clicked on the iPhone link in the navigation at (401, 22) on xpath=//span[text()='iPhone']/..
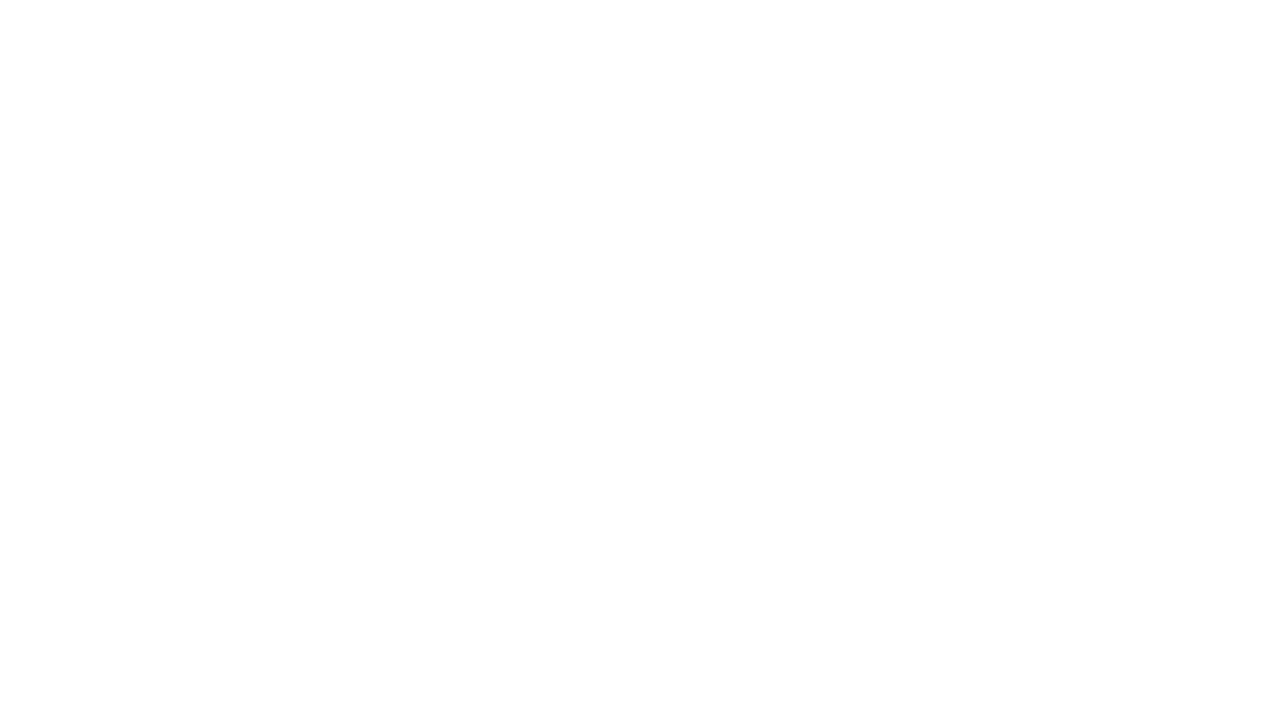

iPhone page loaded and network idle state reached
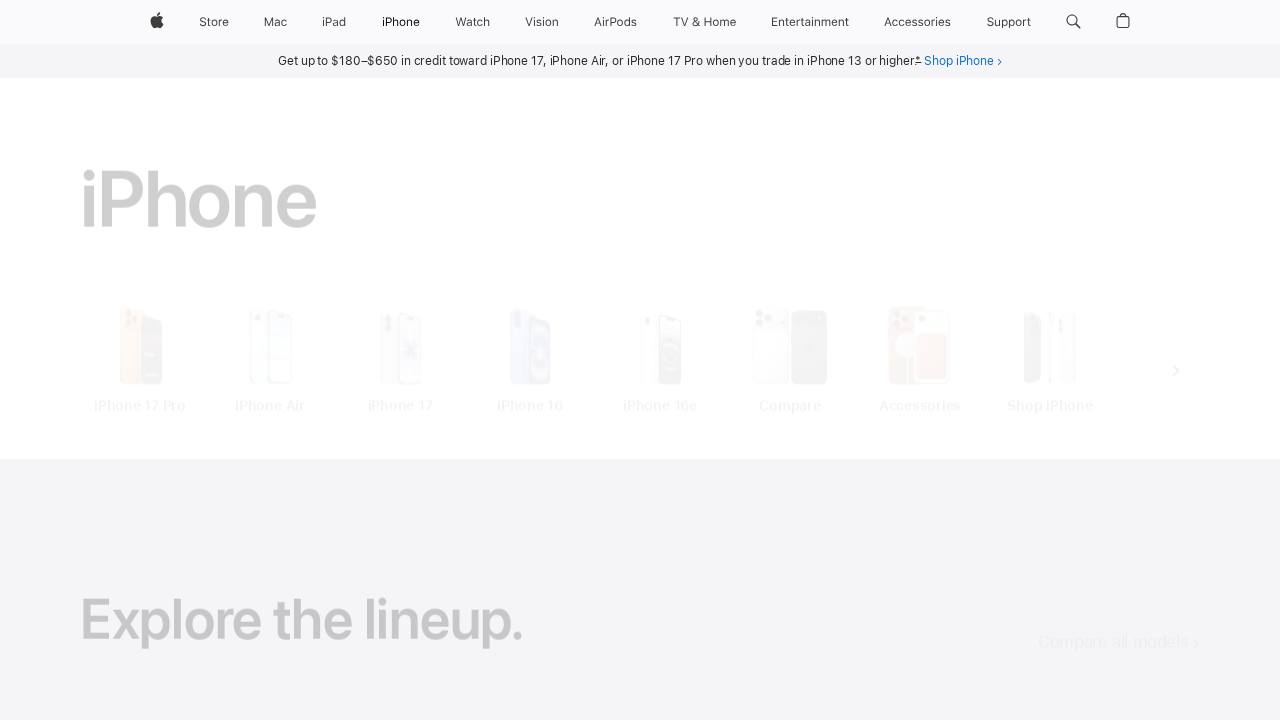

Verified that links are present on the iPhone page
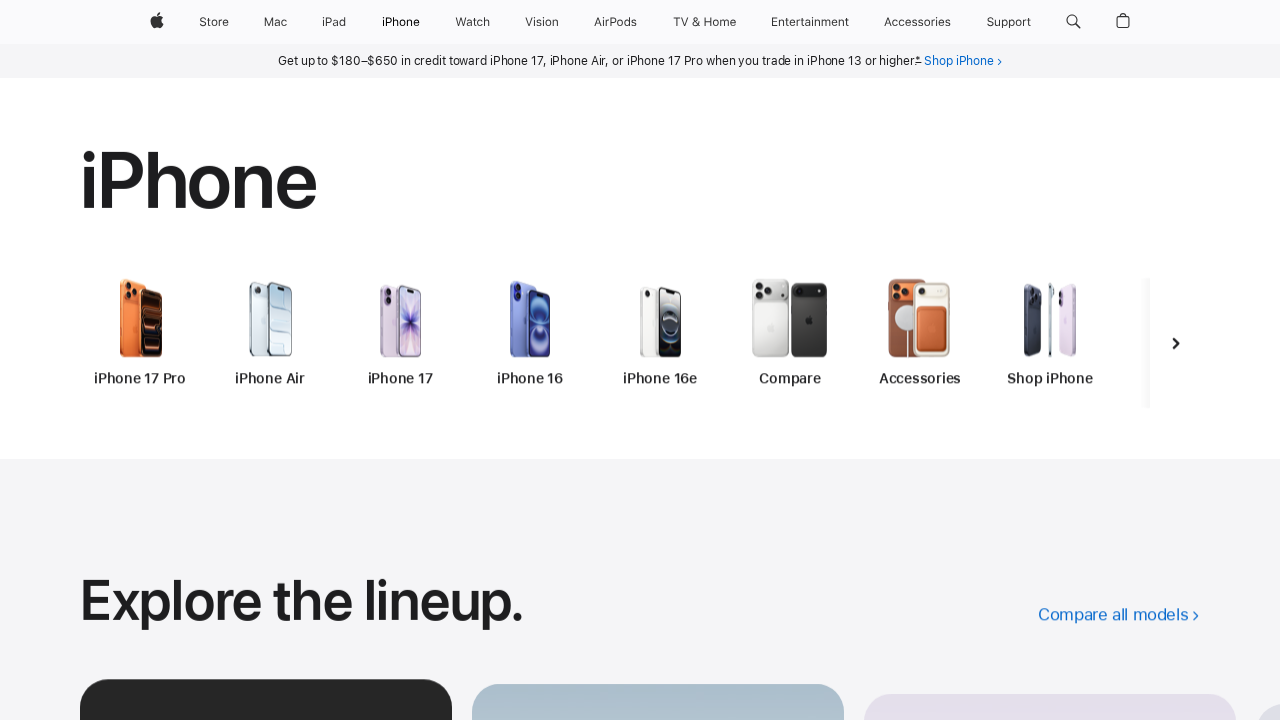

Located all links on the page
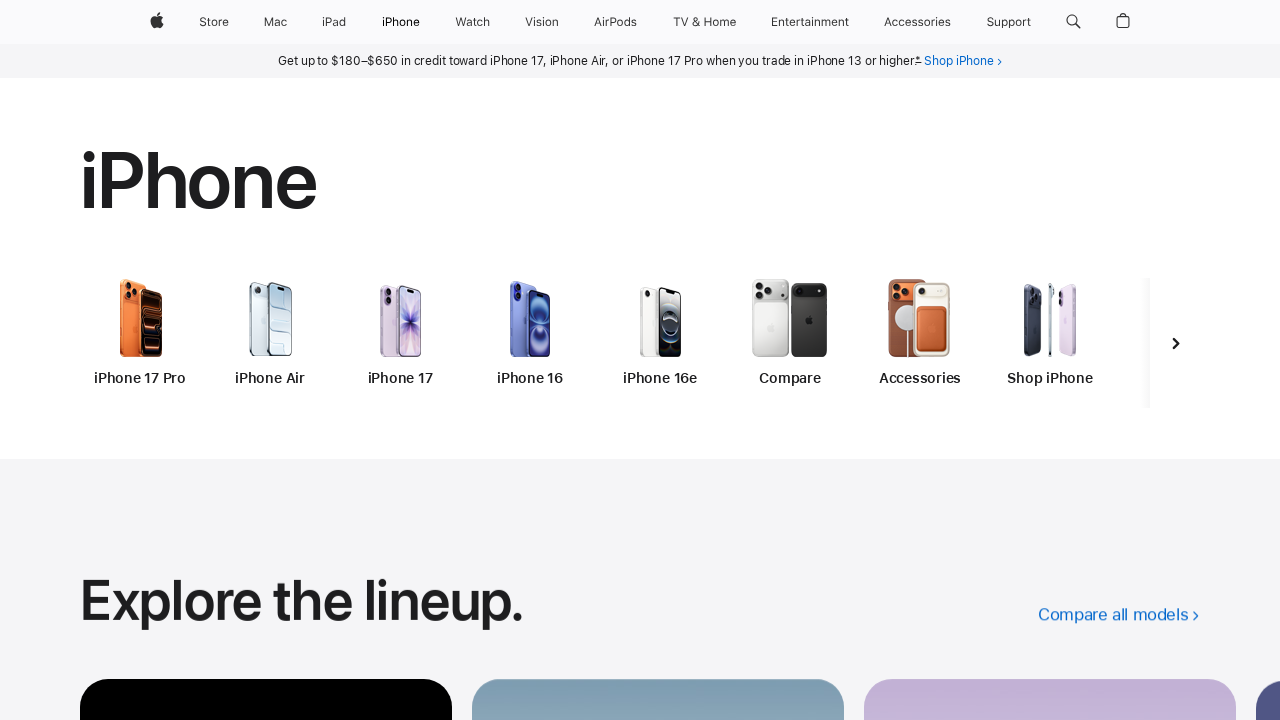

Assertion passed: multiple links are present on the iPhone page
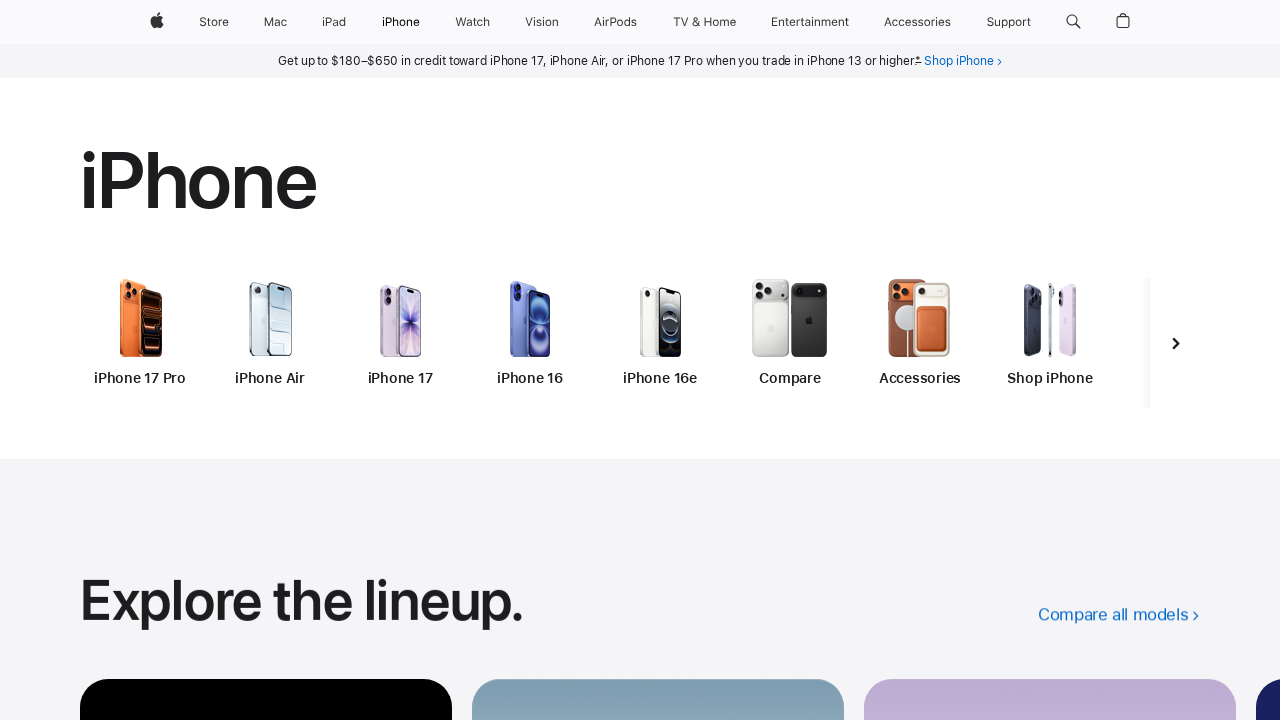

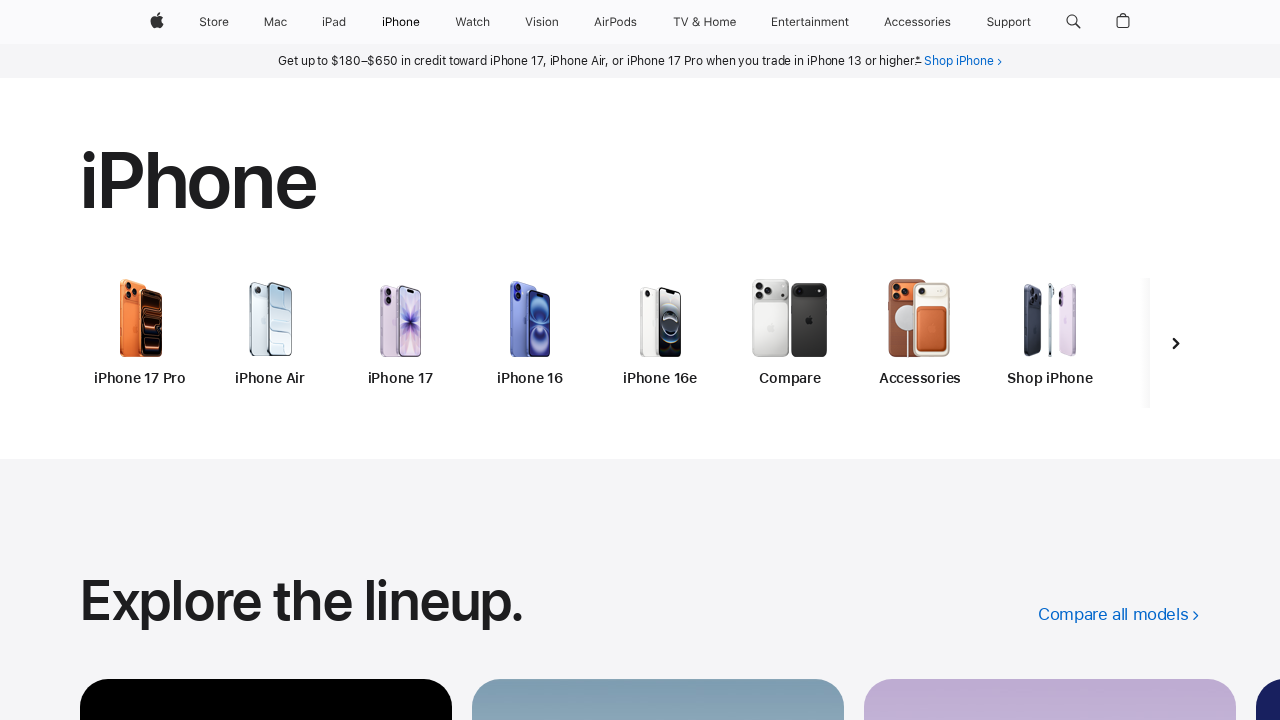